Tests job application flow by searching for a banking job, clicking on a specific job listing, and clicking the apply button to reveal the application email

Starting URL: https://alchemy.hguy.co/jobs/jobs/

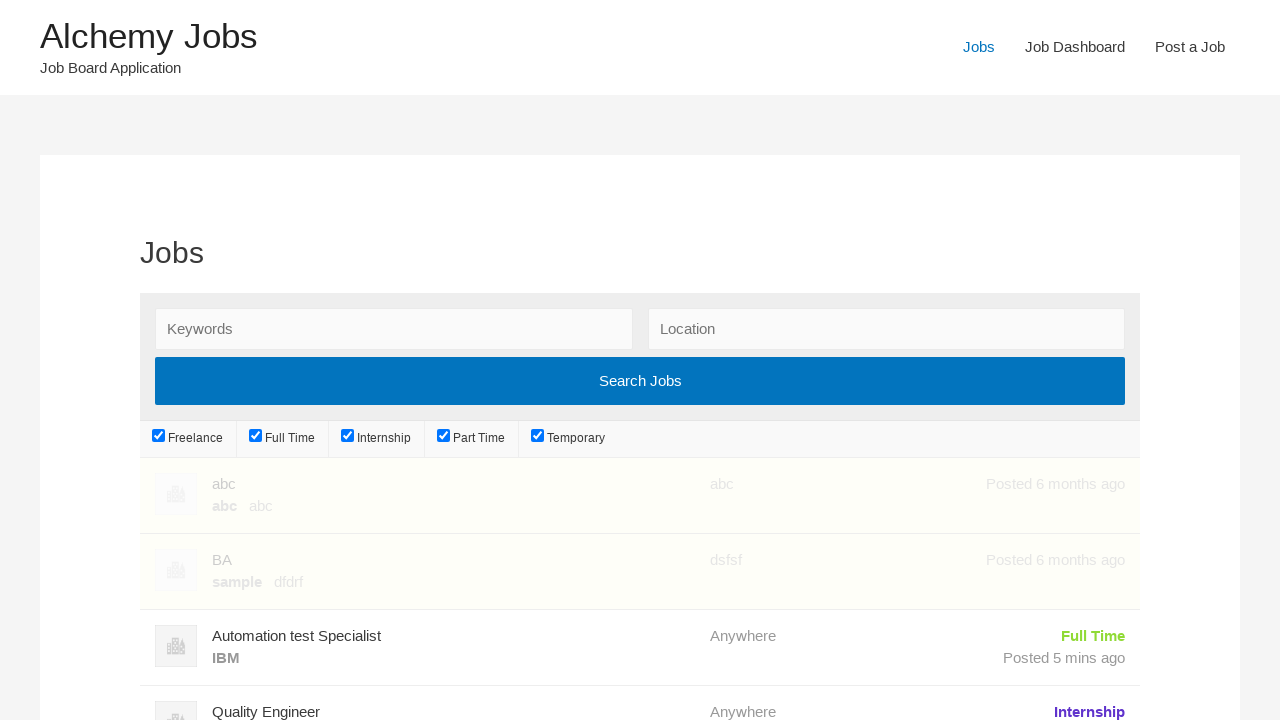

Filled search keywords field with 'Banking' on input[id*='search_keywords']
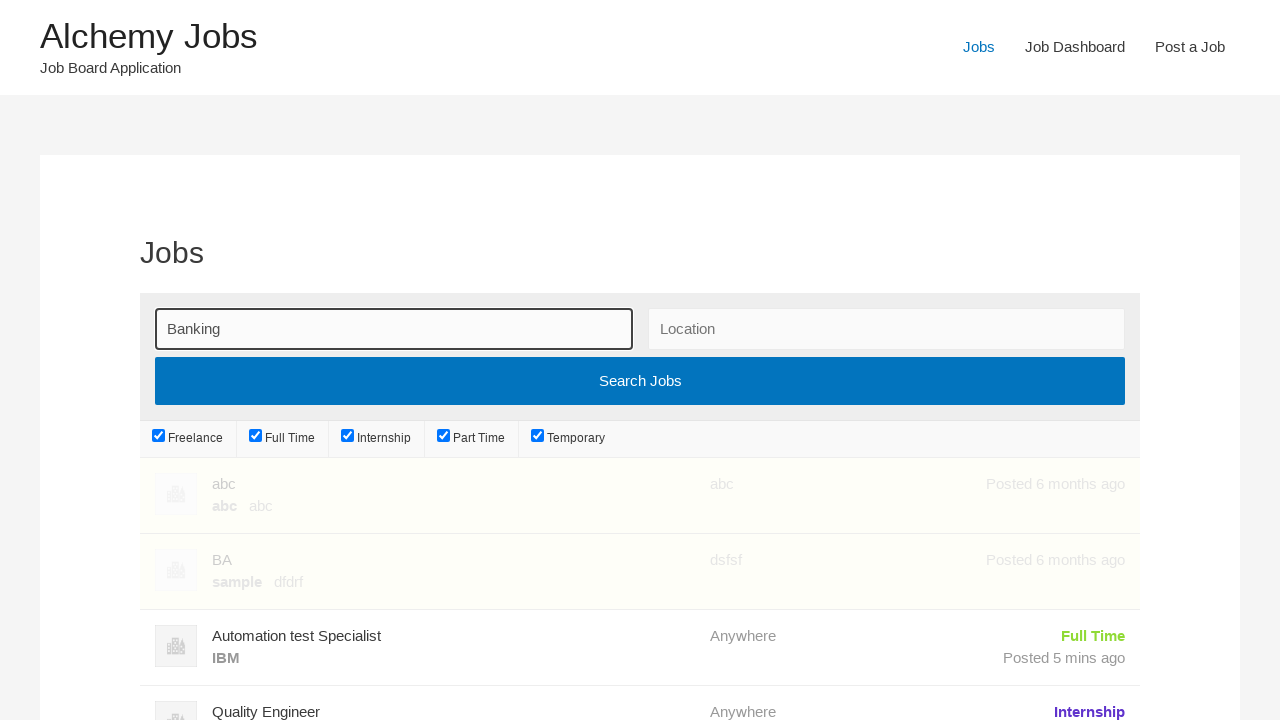

Clicked search button to search for Banking jobs at (640, 381) on input[type='submit']
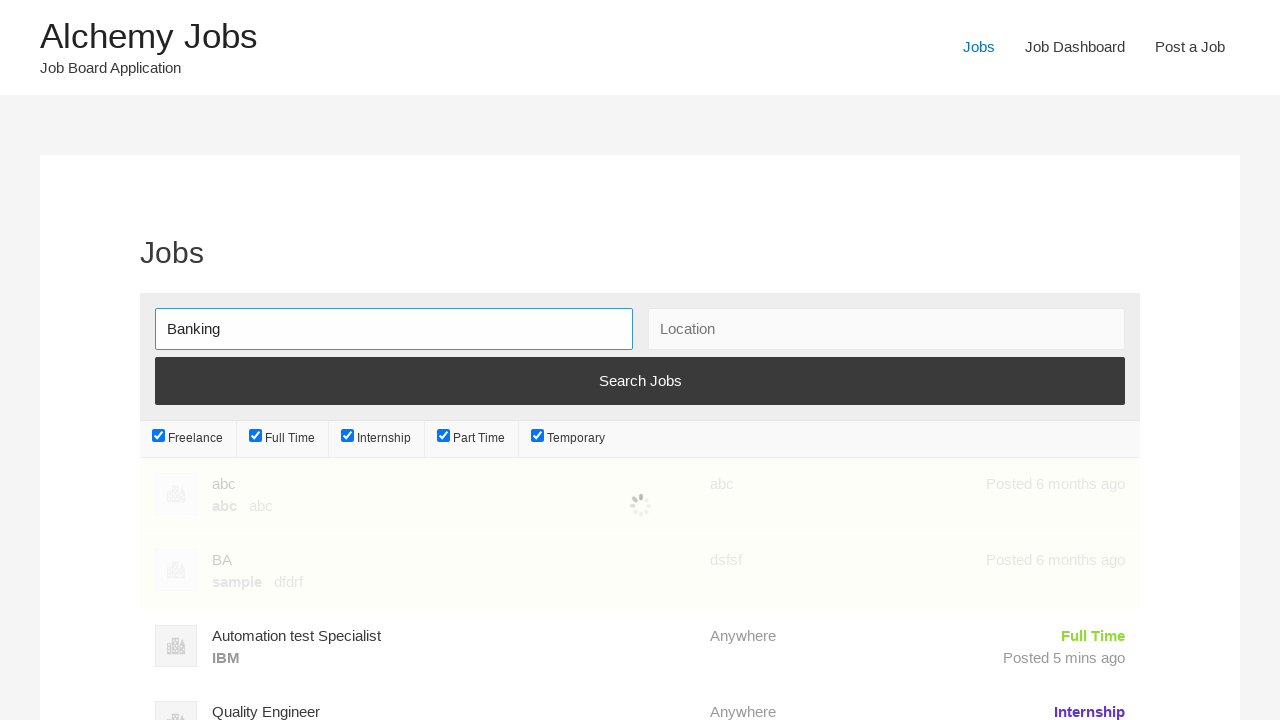

Search results loaded and SAP Testing job found
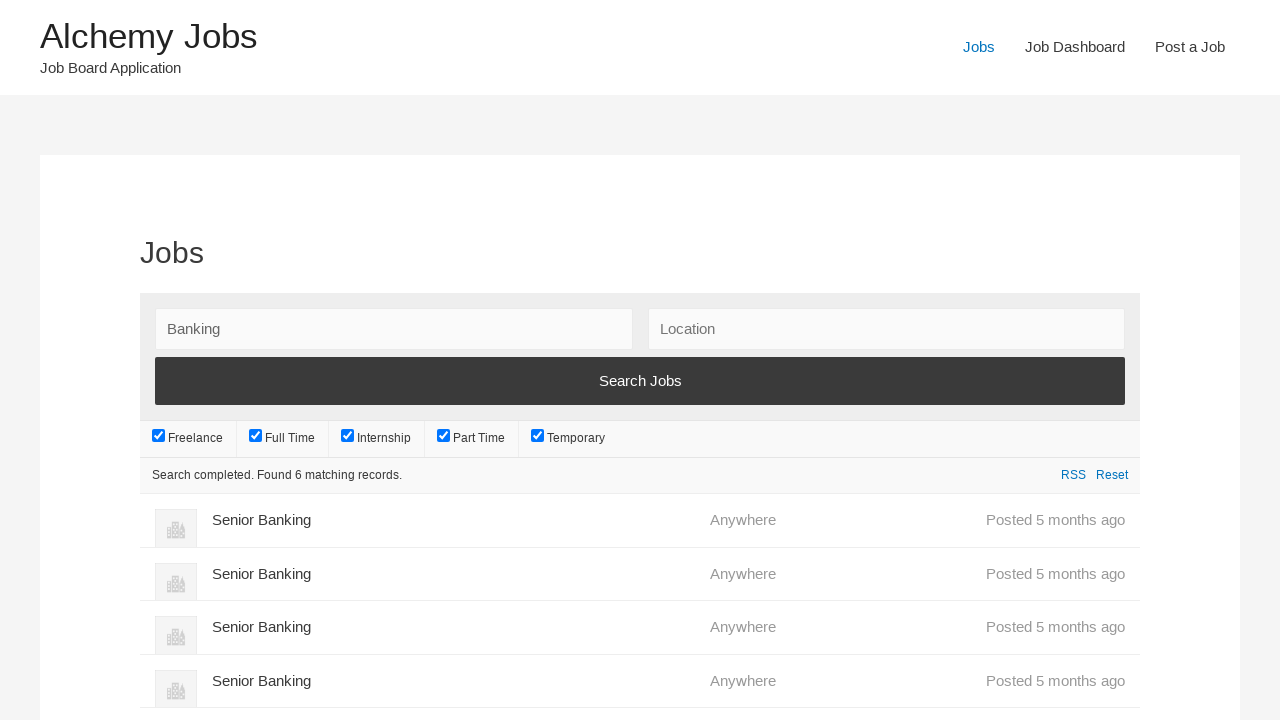

Clicked on SAP Testing job listing at (454, 530) on h3:has-text('SAP Testing')
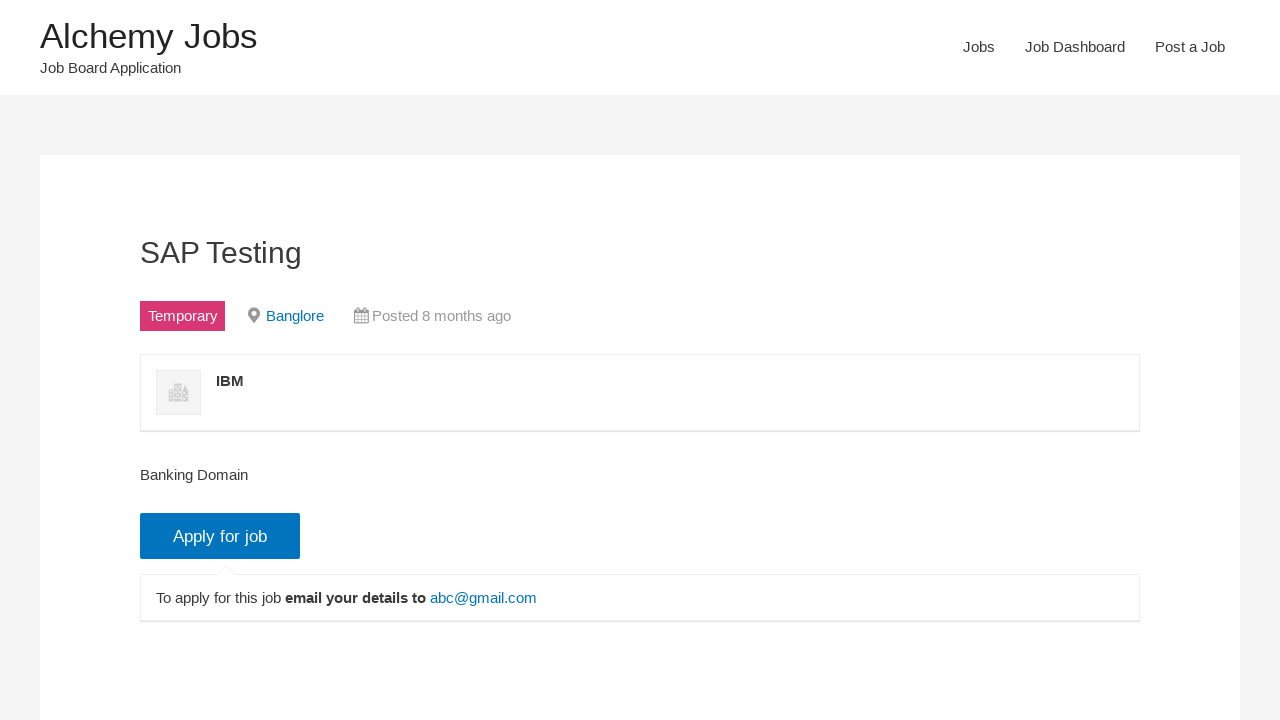

Apply button loaded and ready
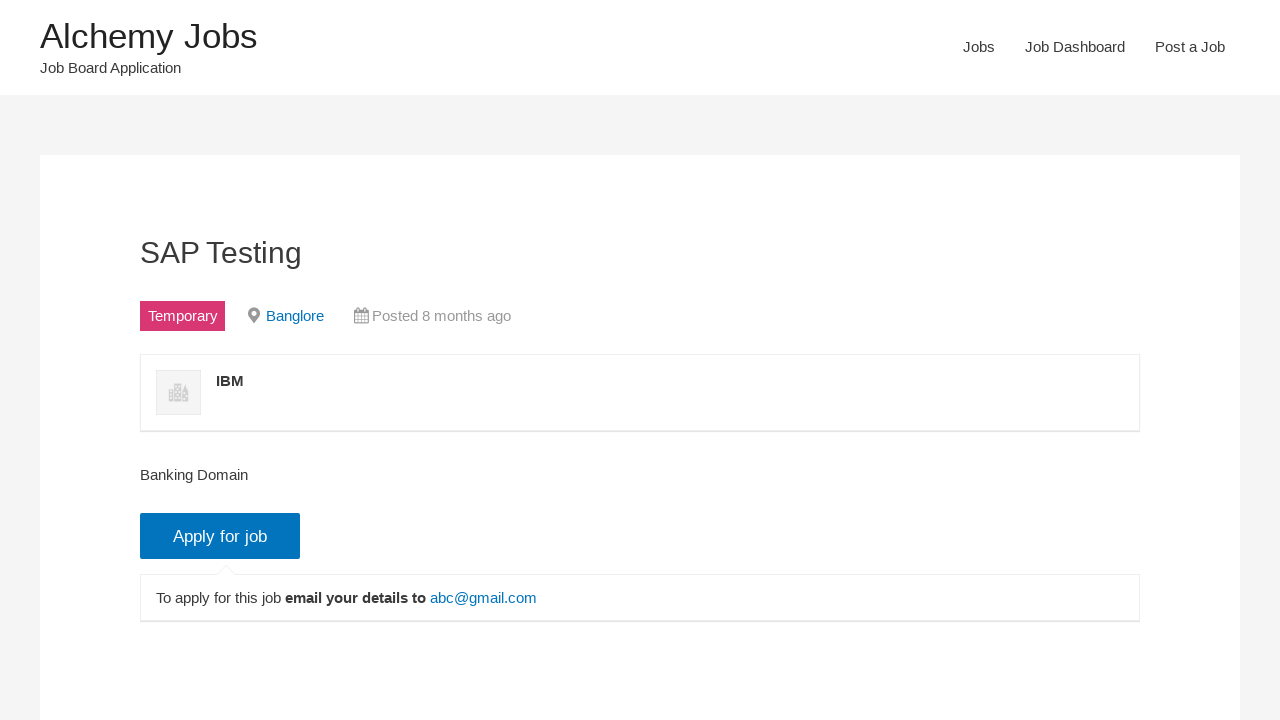

Clicked apply button at (220, 536) on input[type='button']
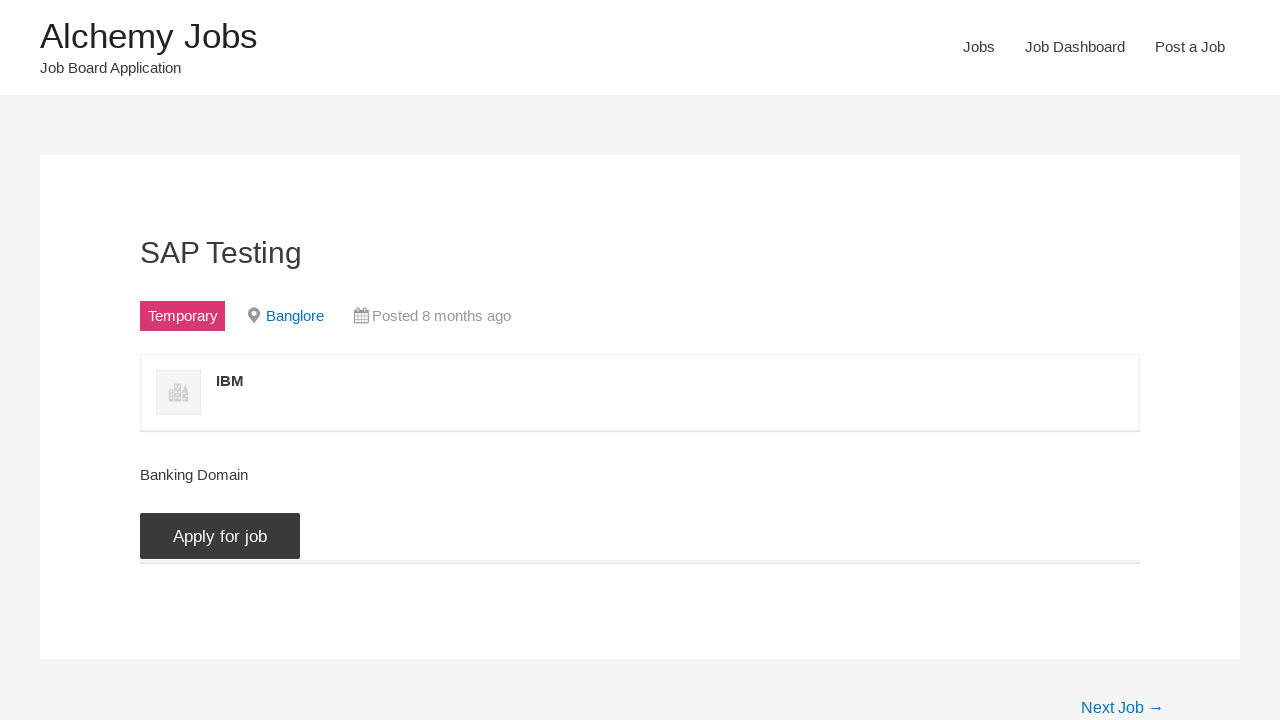

Application email element loaded
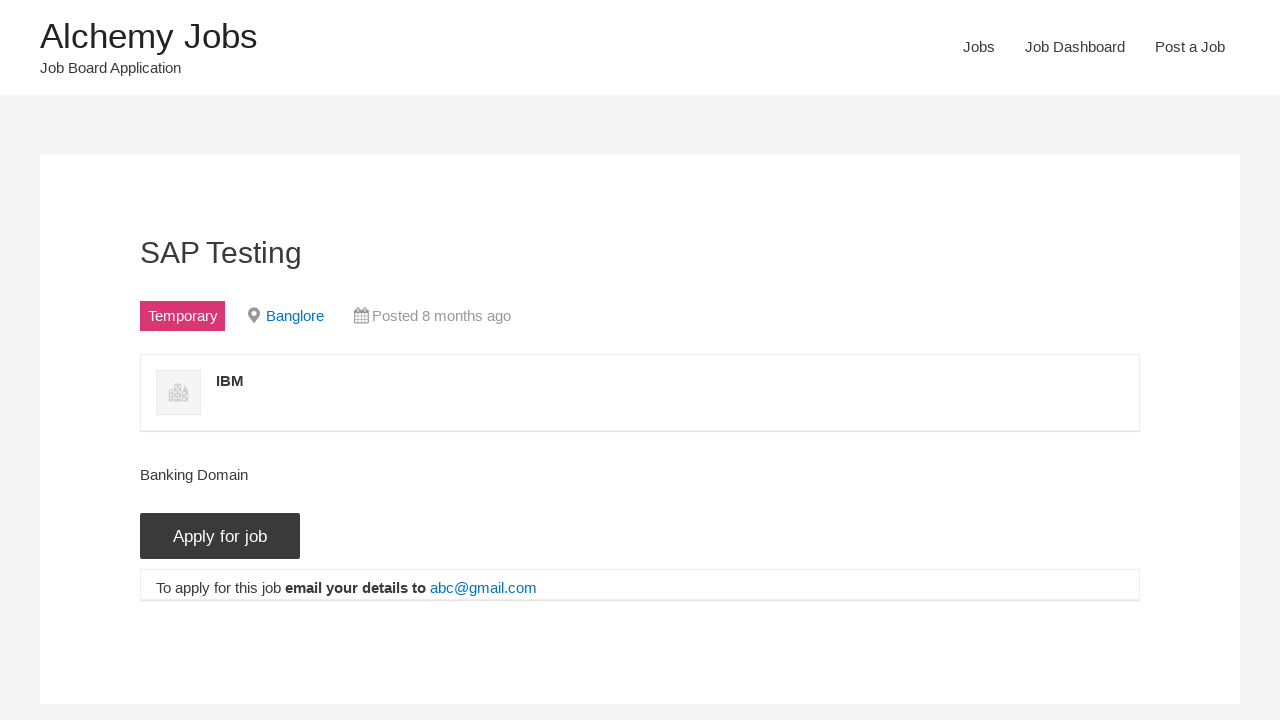

Retrieved application email: abc@gmail.com
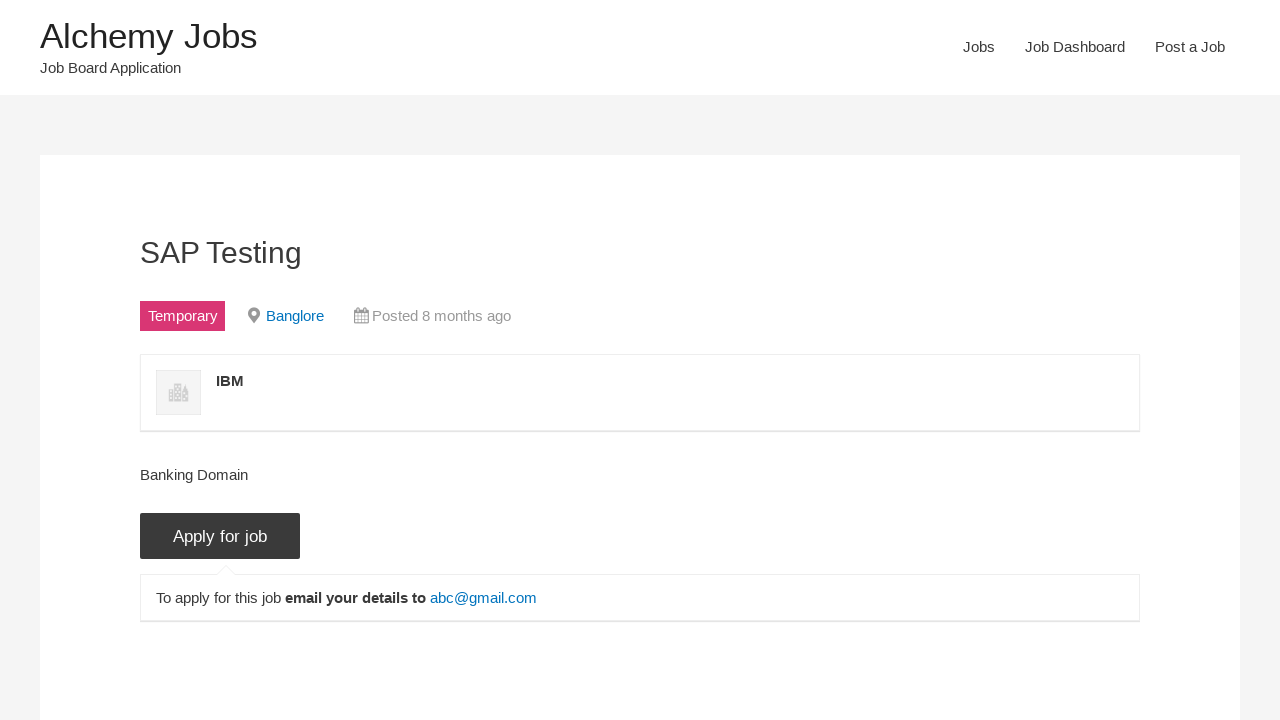

Verified that application email is 'abc@gmail.com'
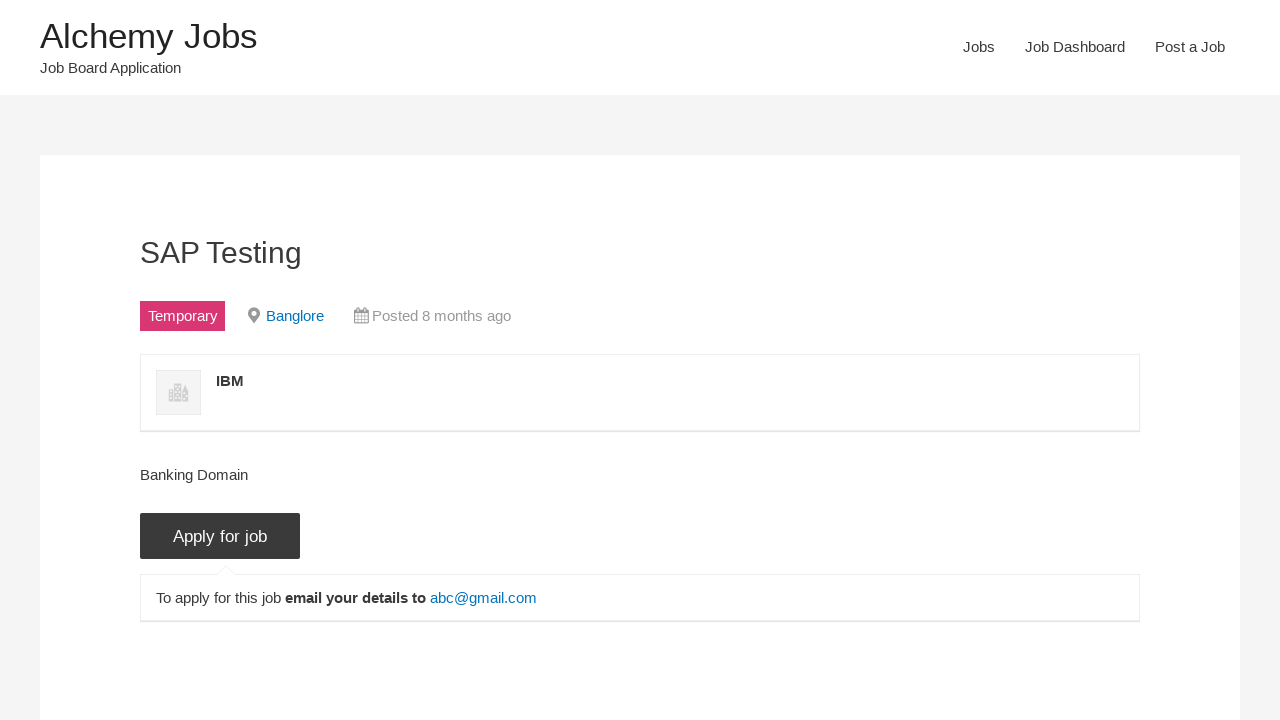

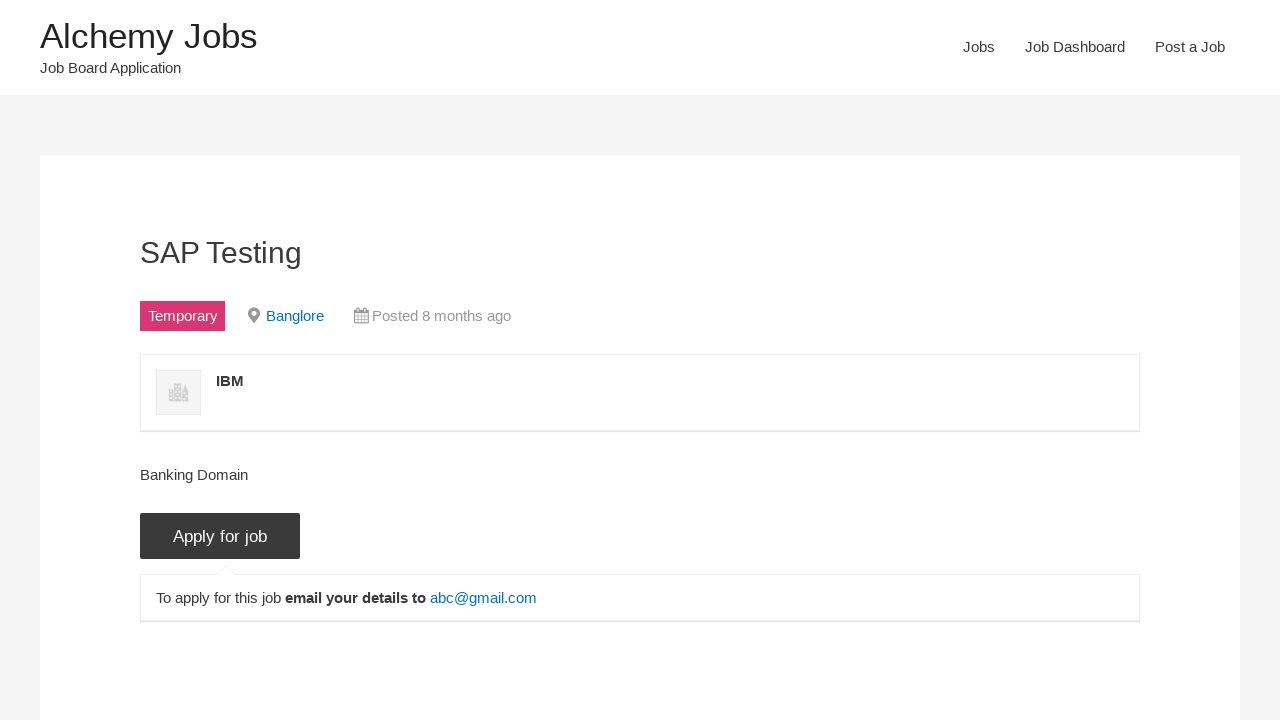